Waits for a price to drop to $100, then books it and solves a math challenge by calculating a value and submitting the answer

Starting URL: http://suninjuly.github.io/explicit_wait2.html

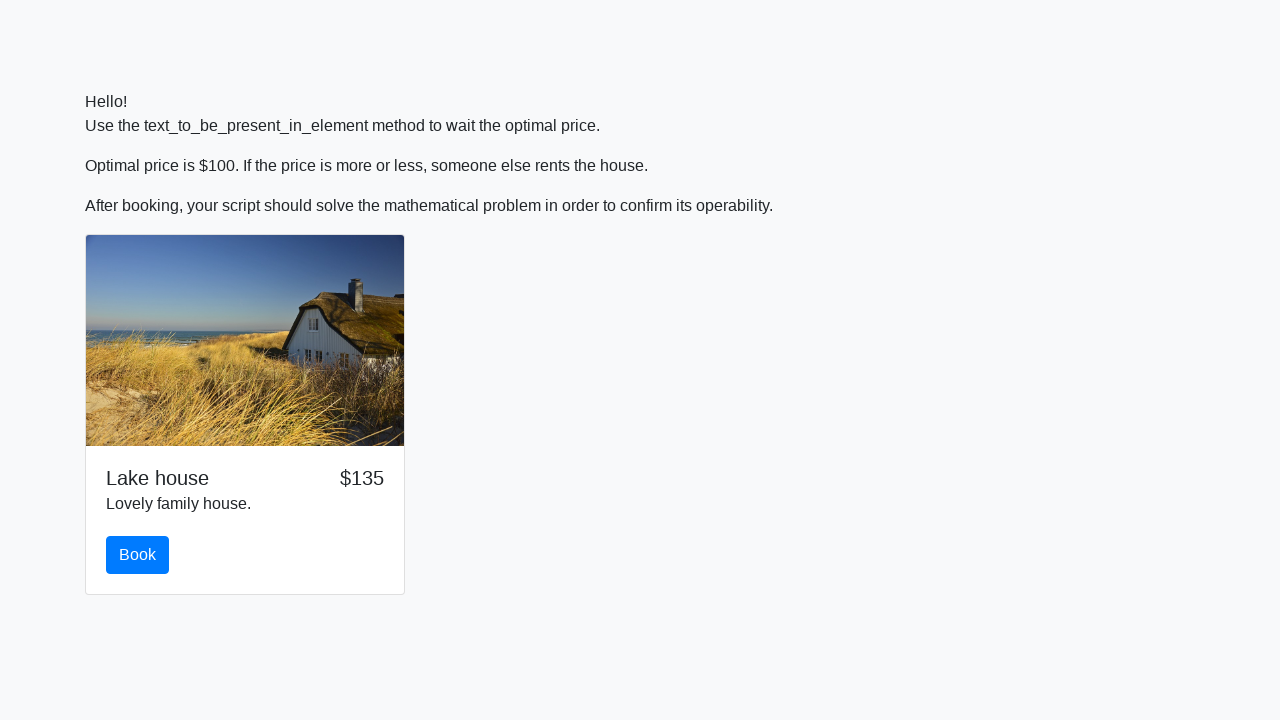

Waited for price to drop to $100
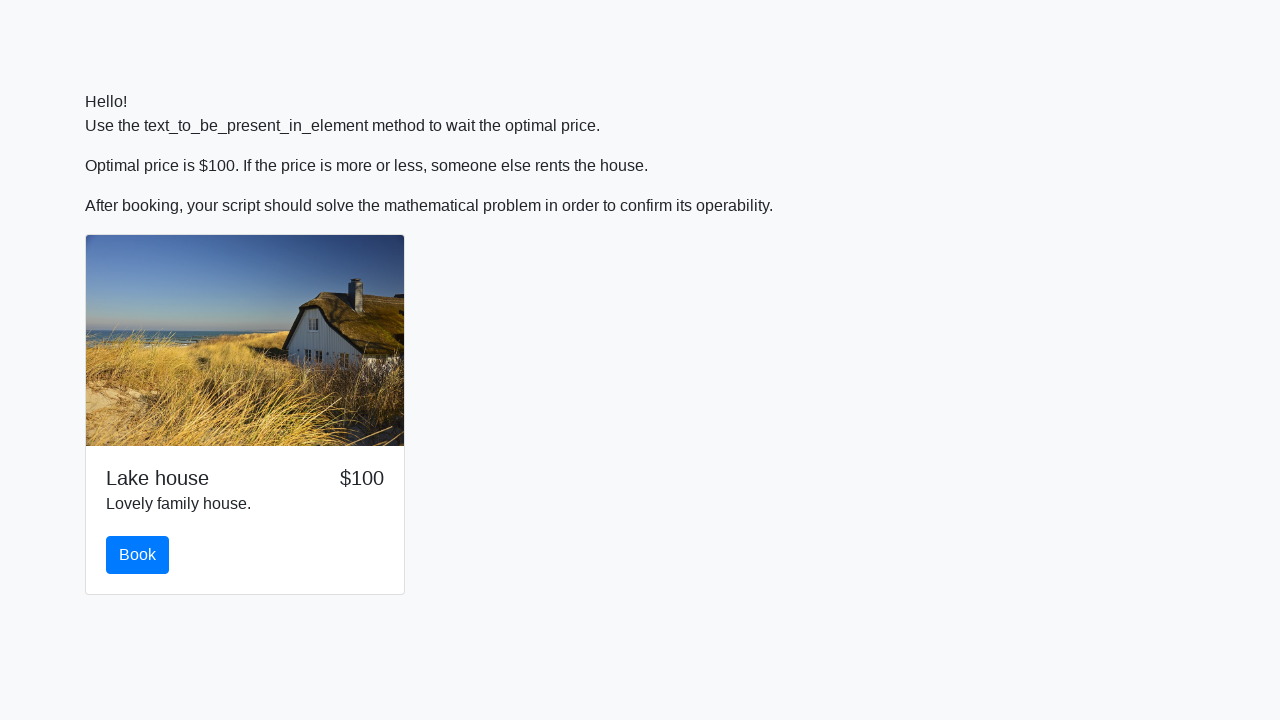

Clicked the book button at (138, 555) on #book
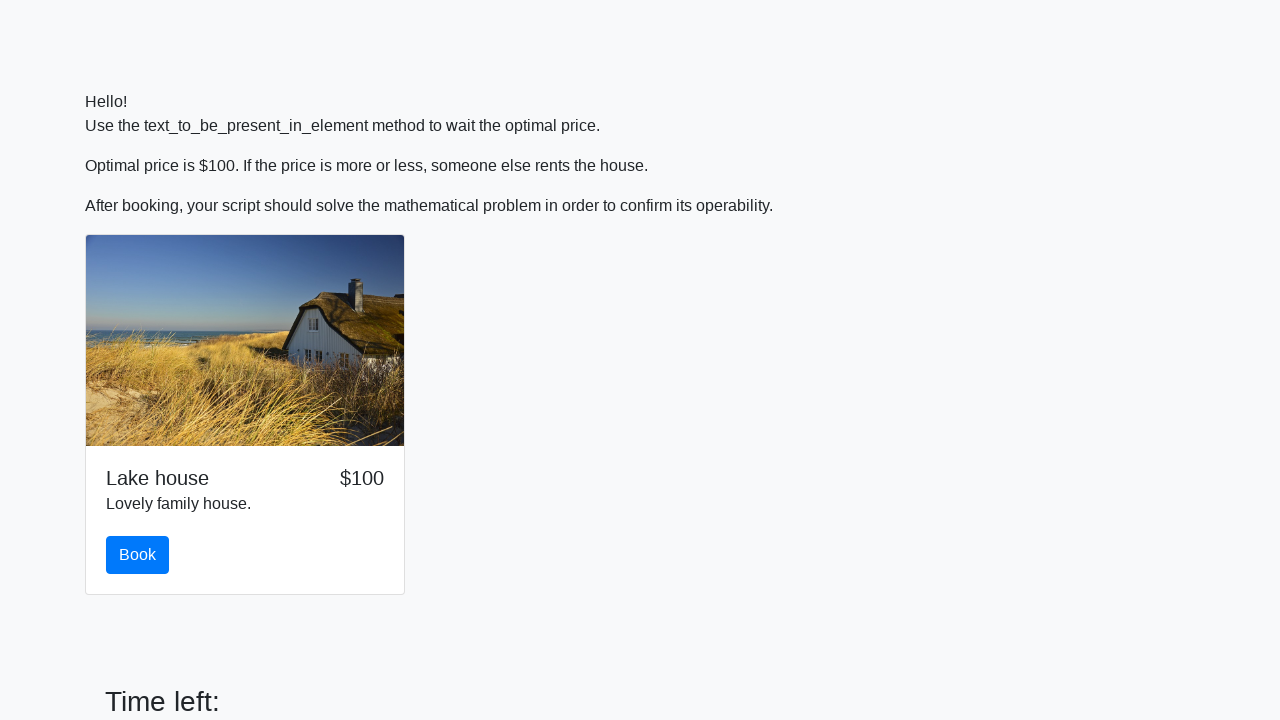

Retrieved input value: 517
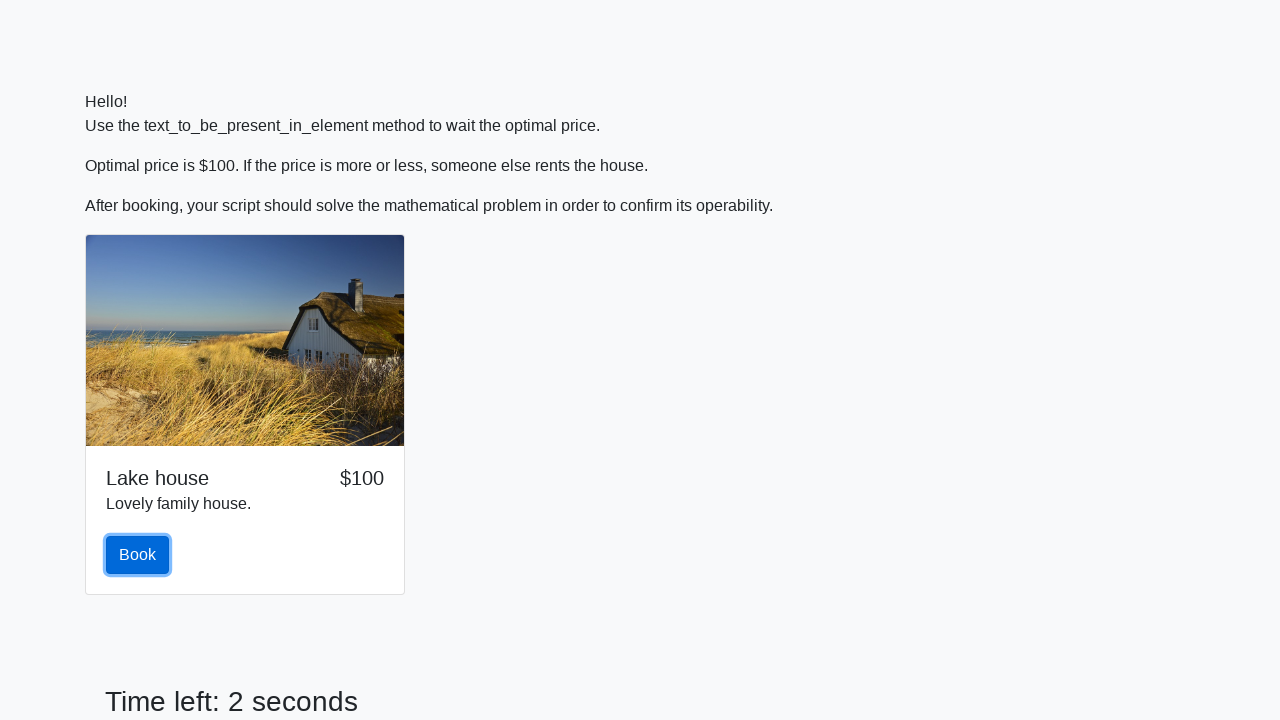

Calculated answer using math formula: 2.4631150544025866
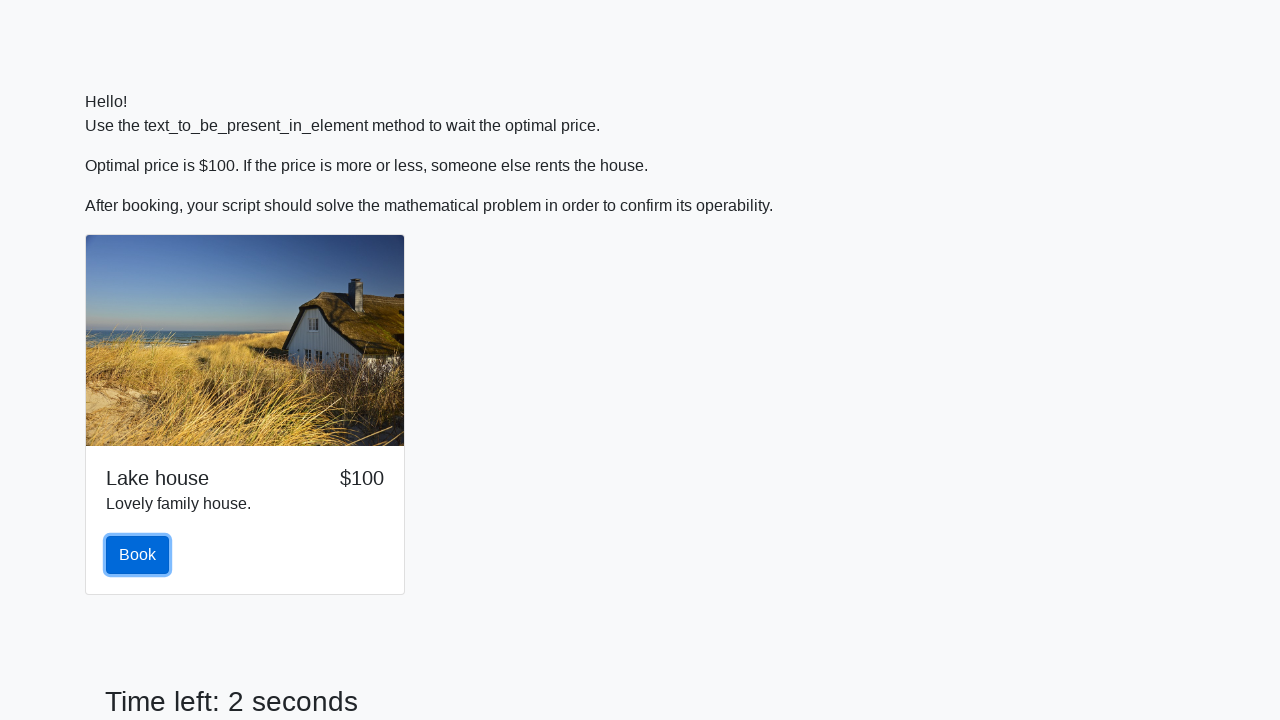

Filled answer field with calculated value on #answer
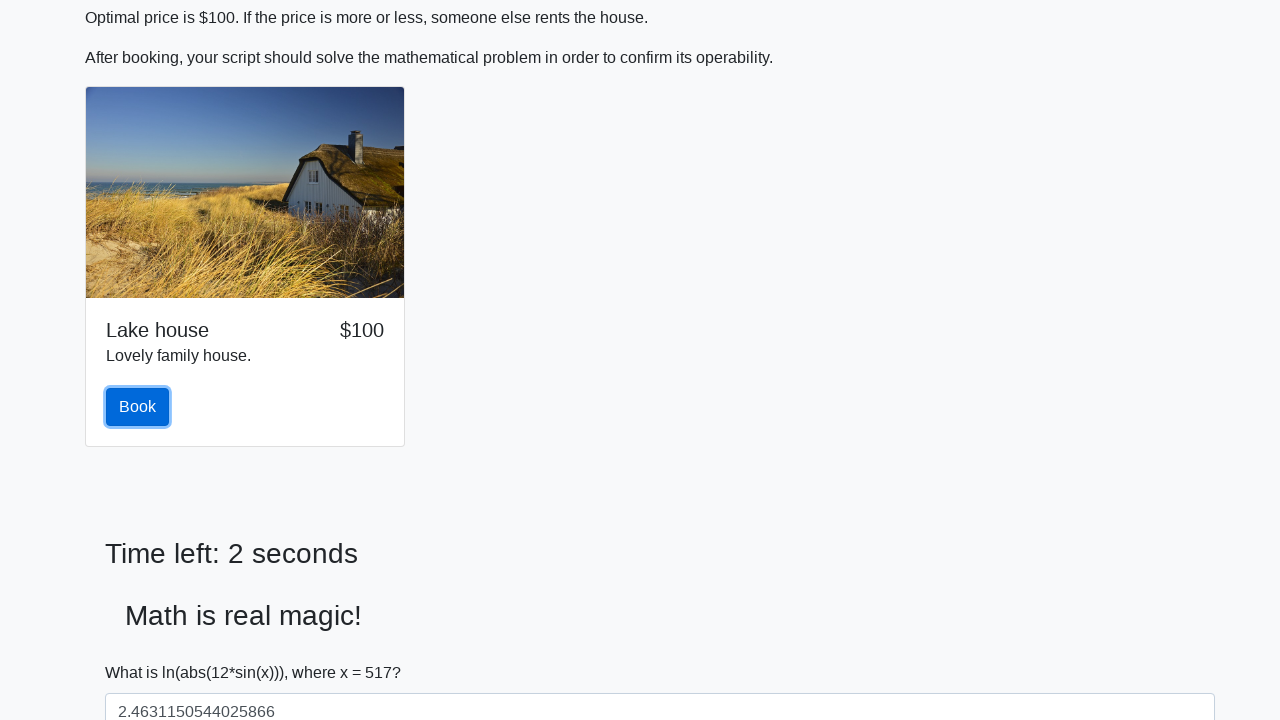

Clicked solve button to submit the answer at (143, 651) on #solve
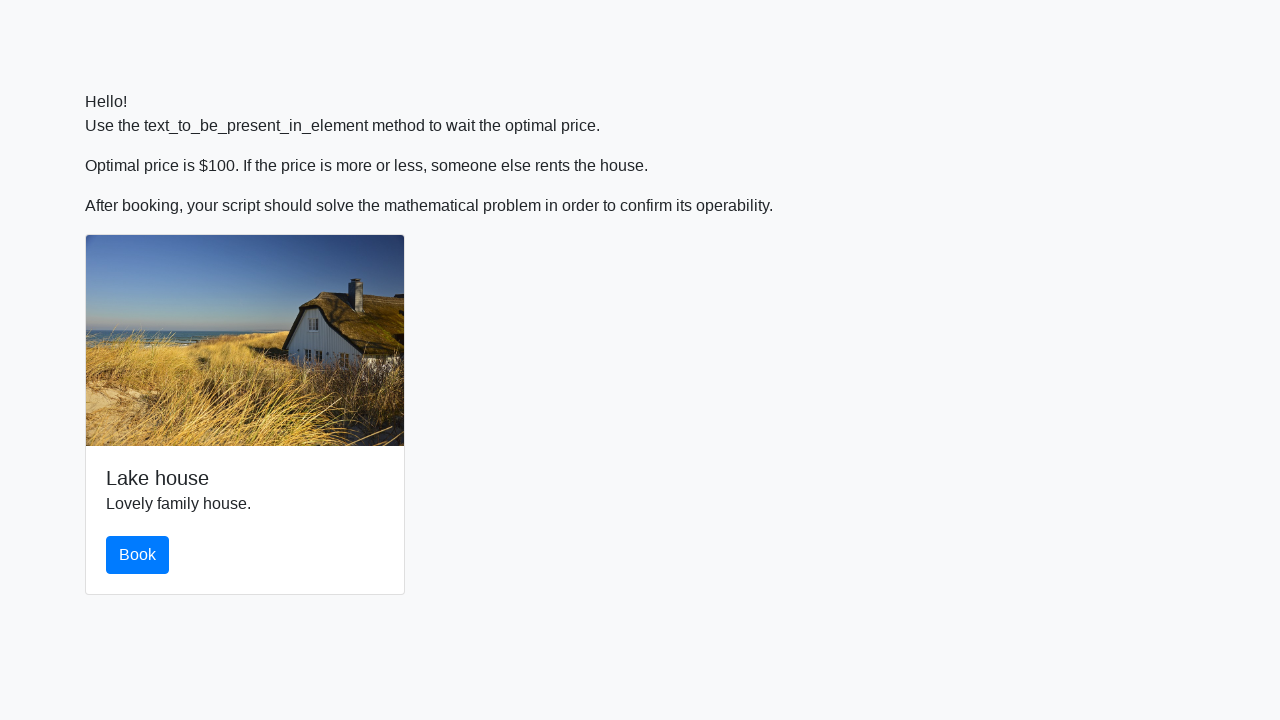

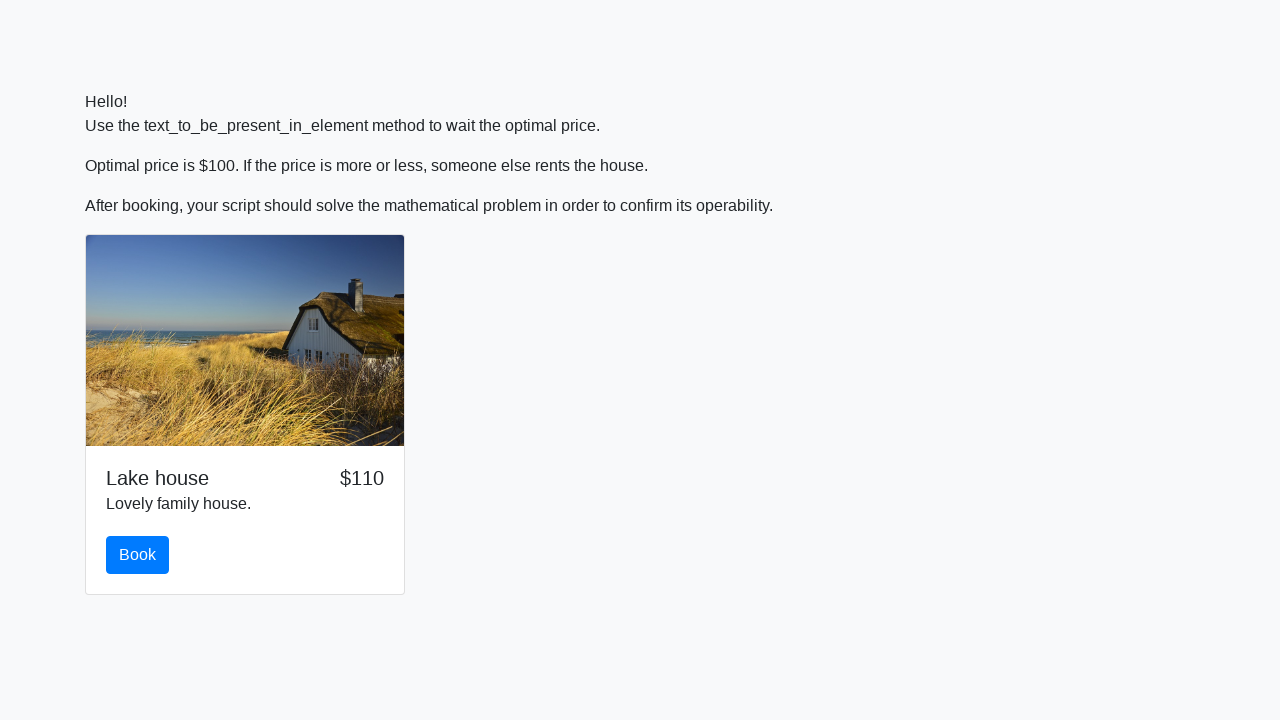